Navigates to ToolsQA website and clicks on the tutorial menu in the navbar to explore available tutorials.

Starting URL: https://www.toolsqa.com/

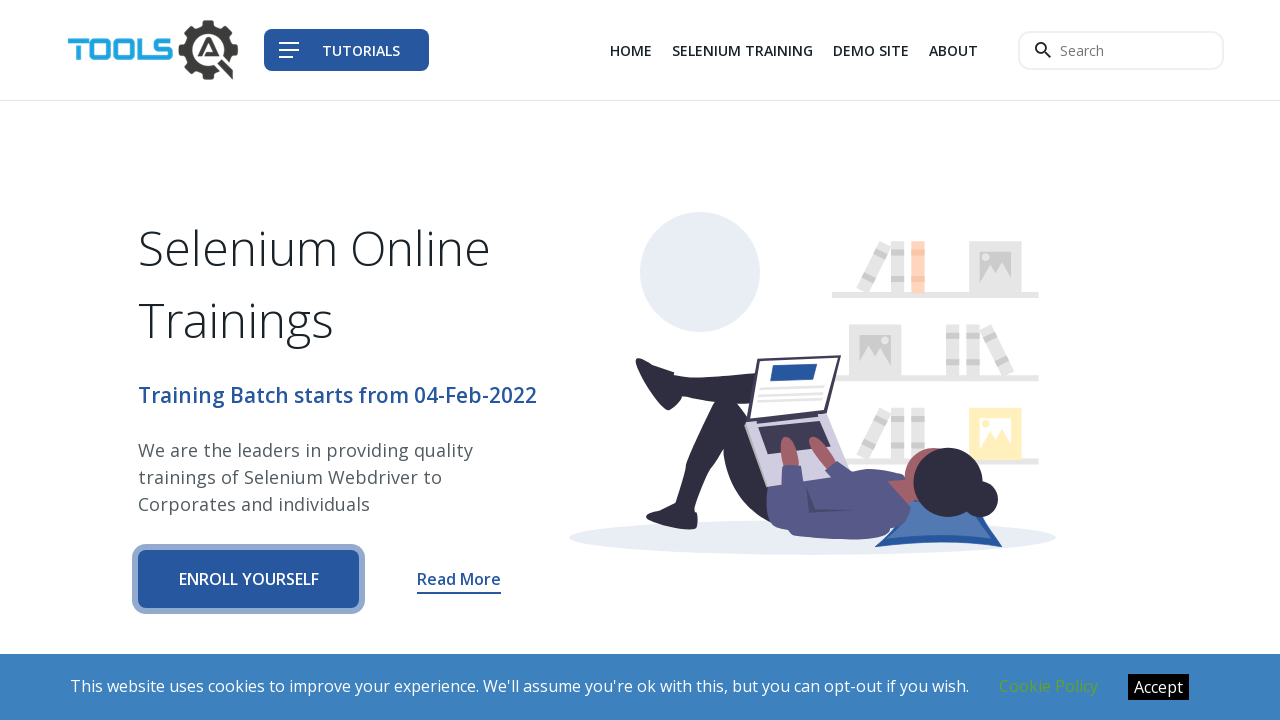

Waited for page to load (domcontentloaded)
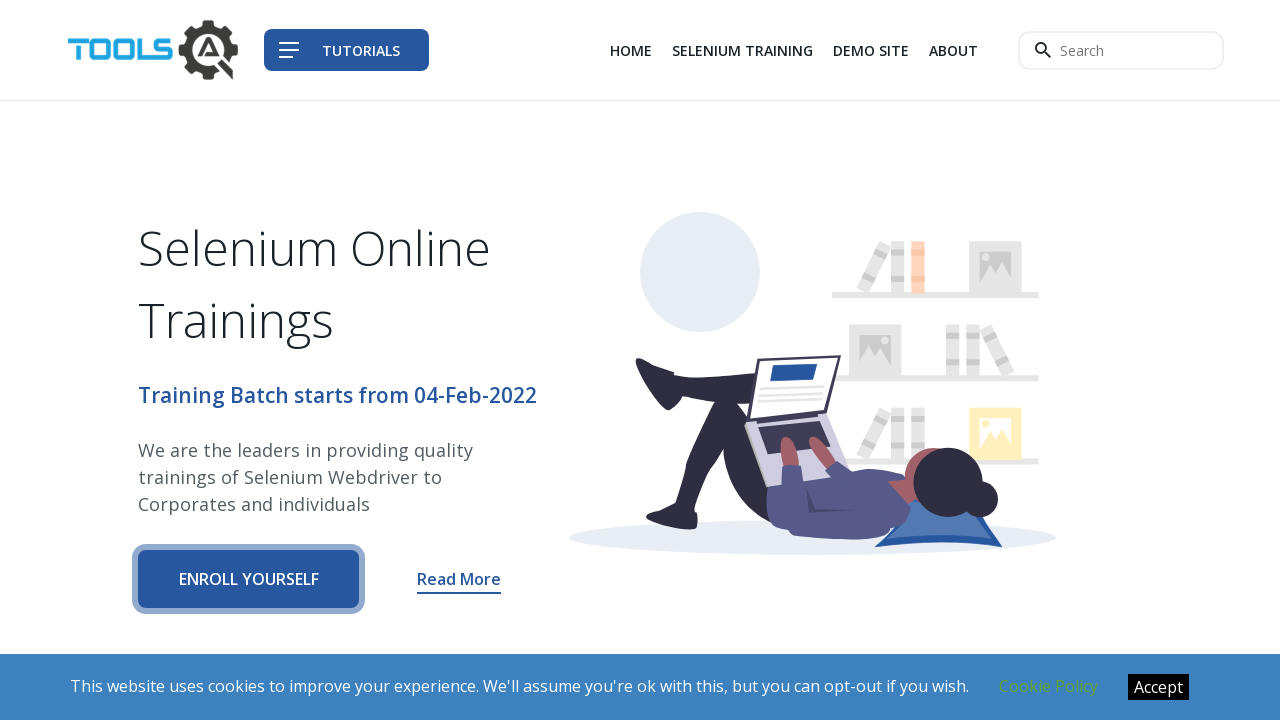

Clicked on tutorial menu in navbar at (361, 50) on .navbar__tutorial-menu--text
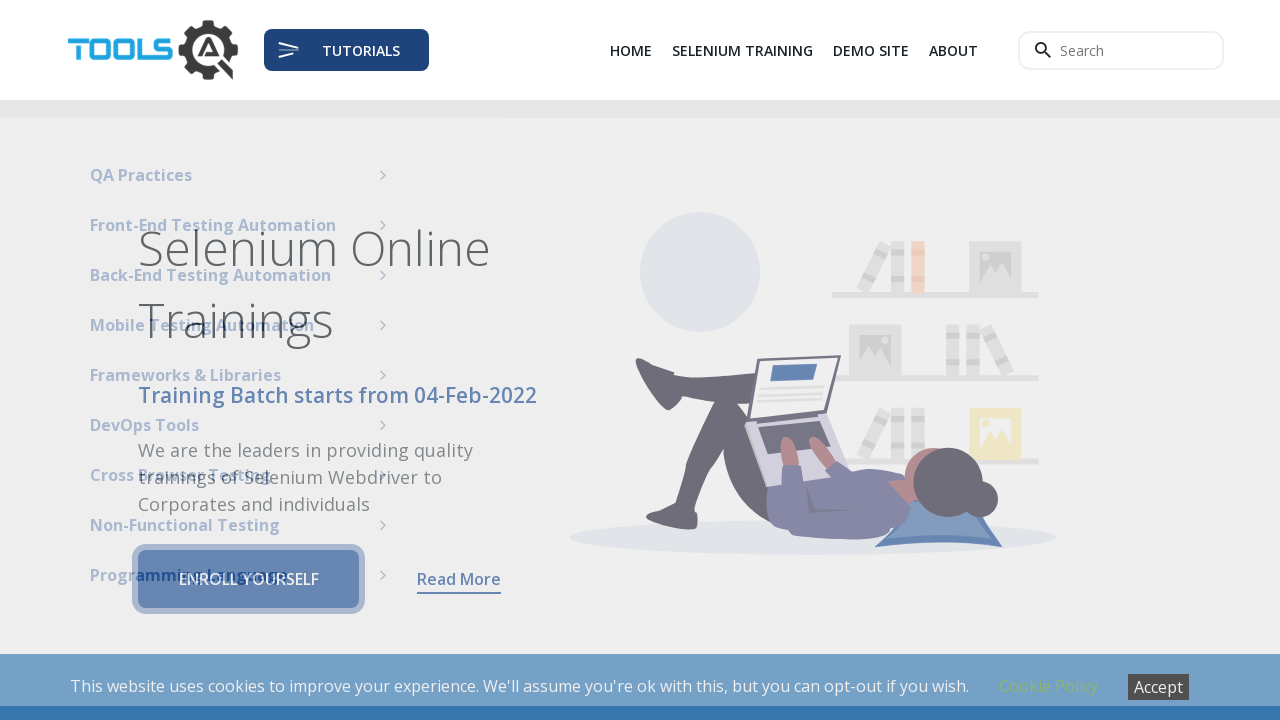

Waited for tutorial menu to expand and display available tutorials
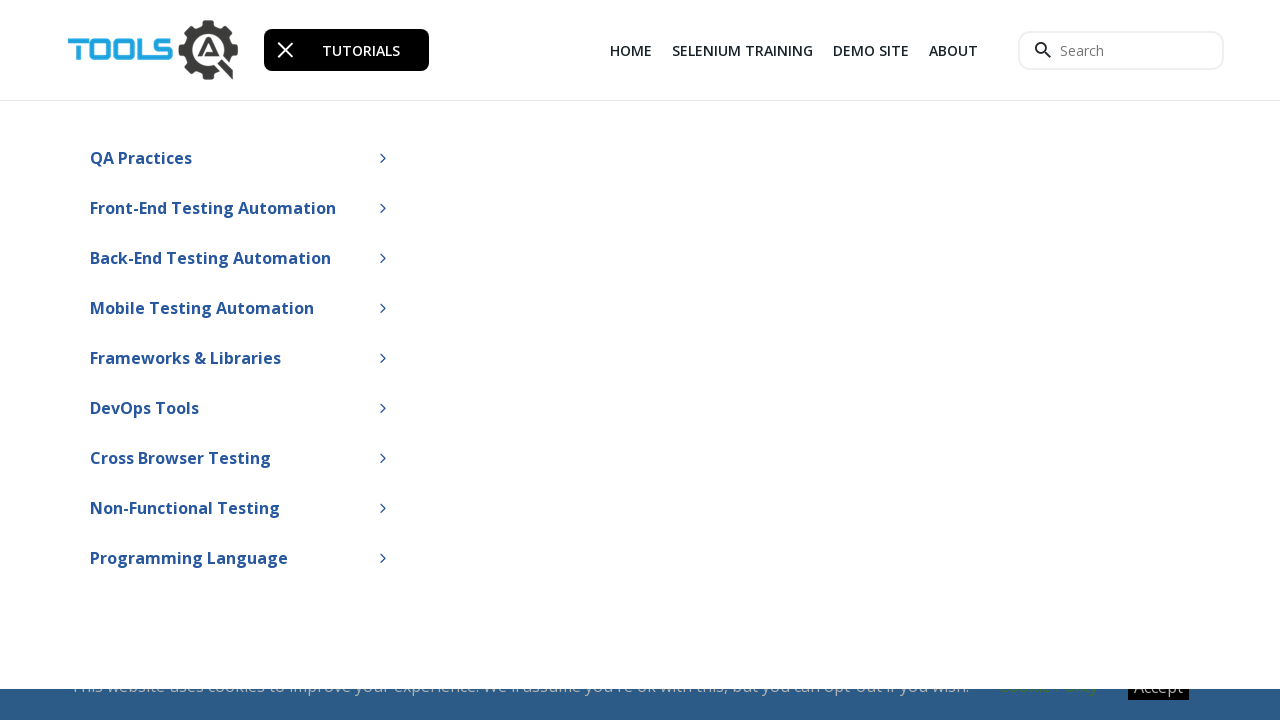

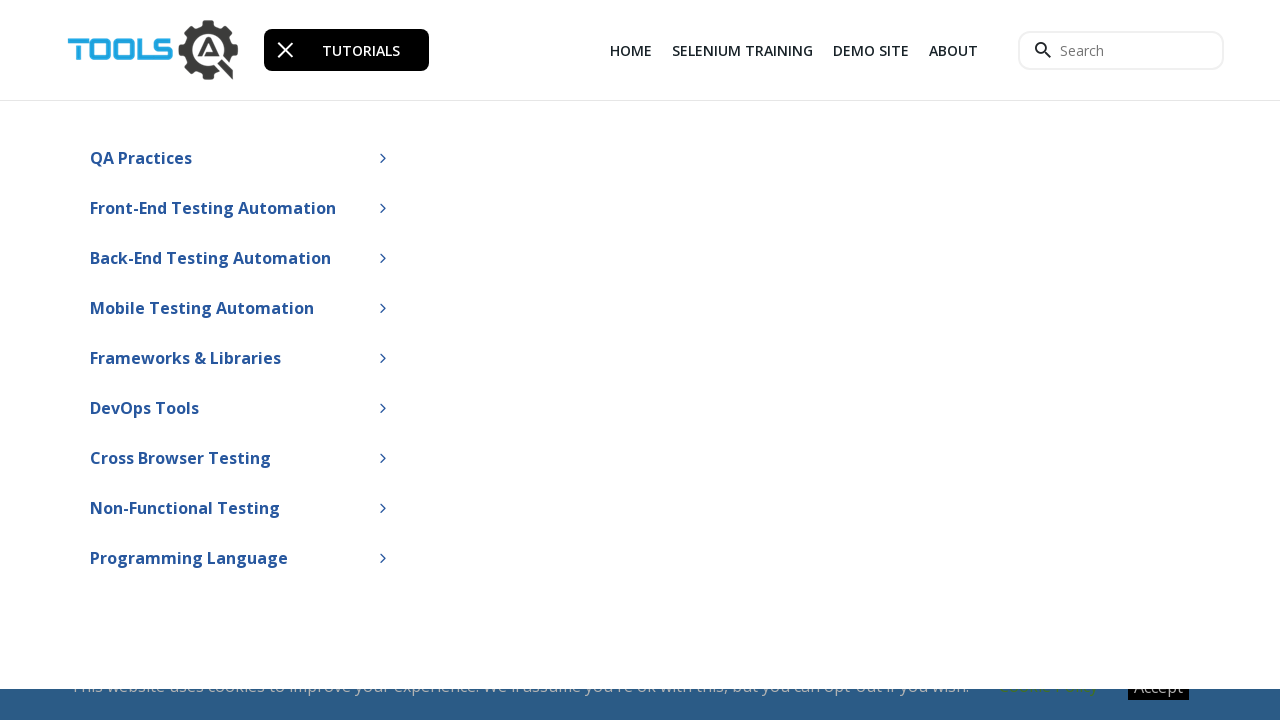